Tests a simple form by filling in first name, last name, city, and country fields using different locator strategies, then submits the form

Starting URL: http://suninjuly.github.io/simple_form_find_task.html

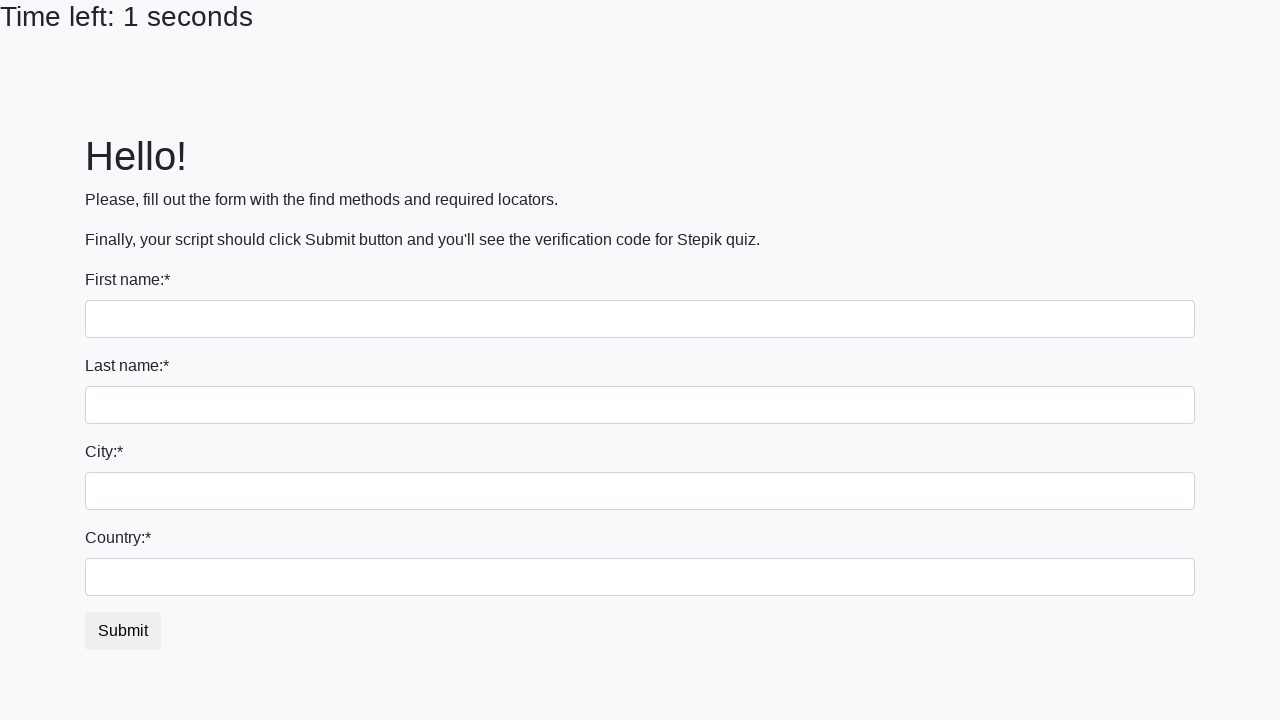

Filled first name field with 'Ivan' on input >> nth=0
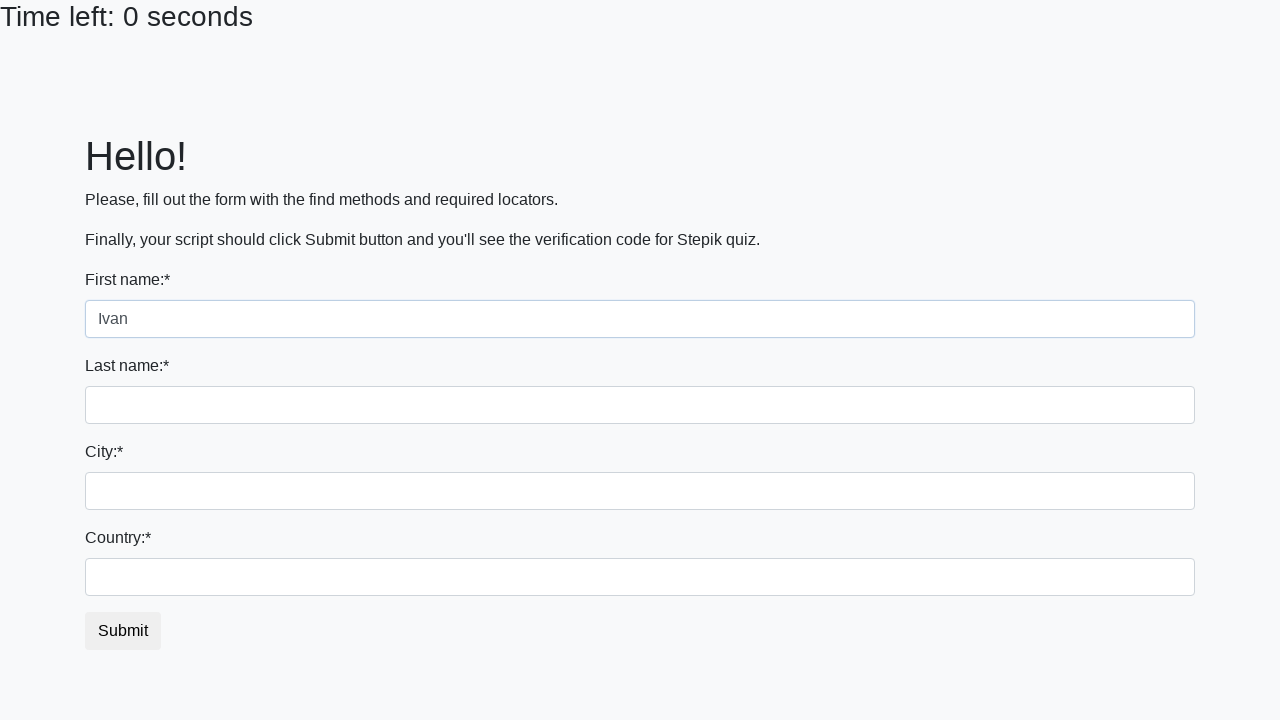

Filled last name field with 'Petrov' on input[name='last_name']
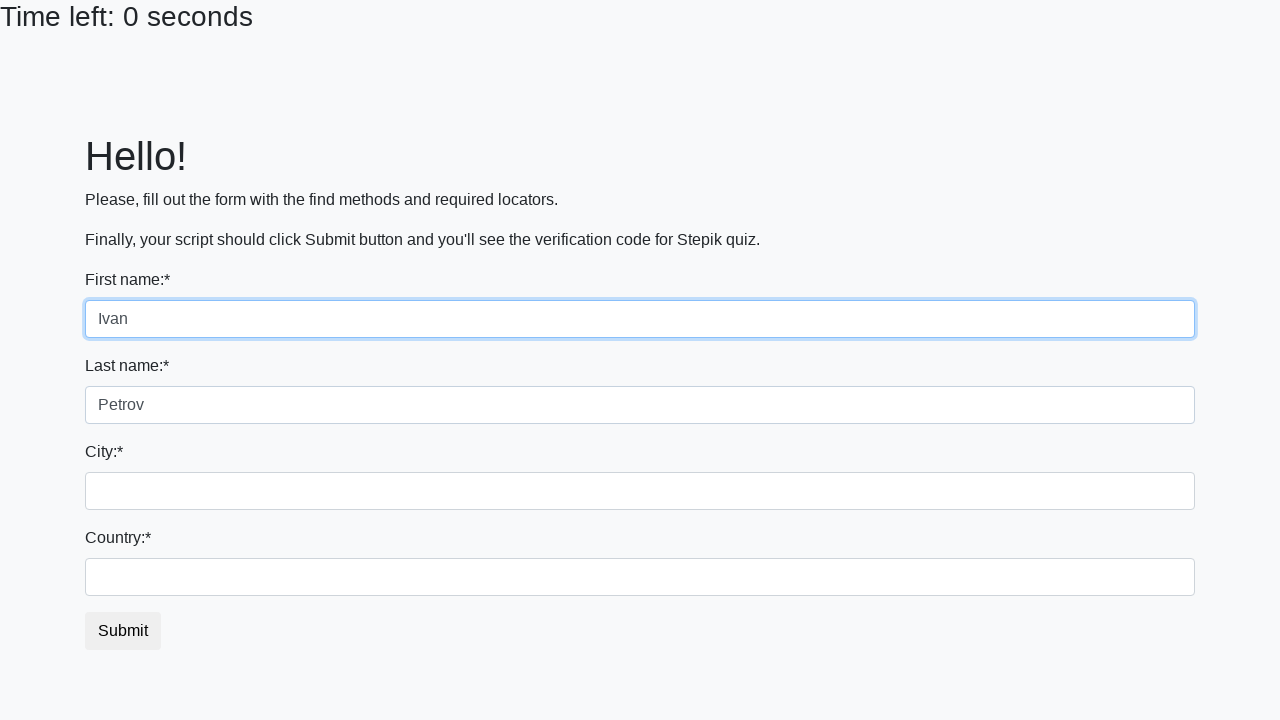

Filled city field with 'Smolensk' on input.form-control.city
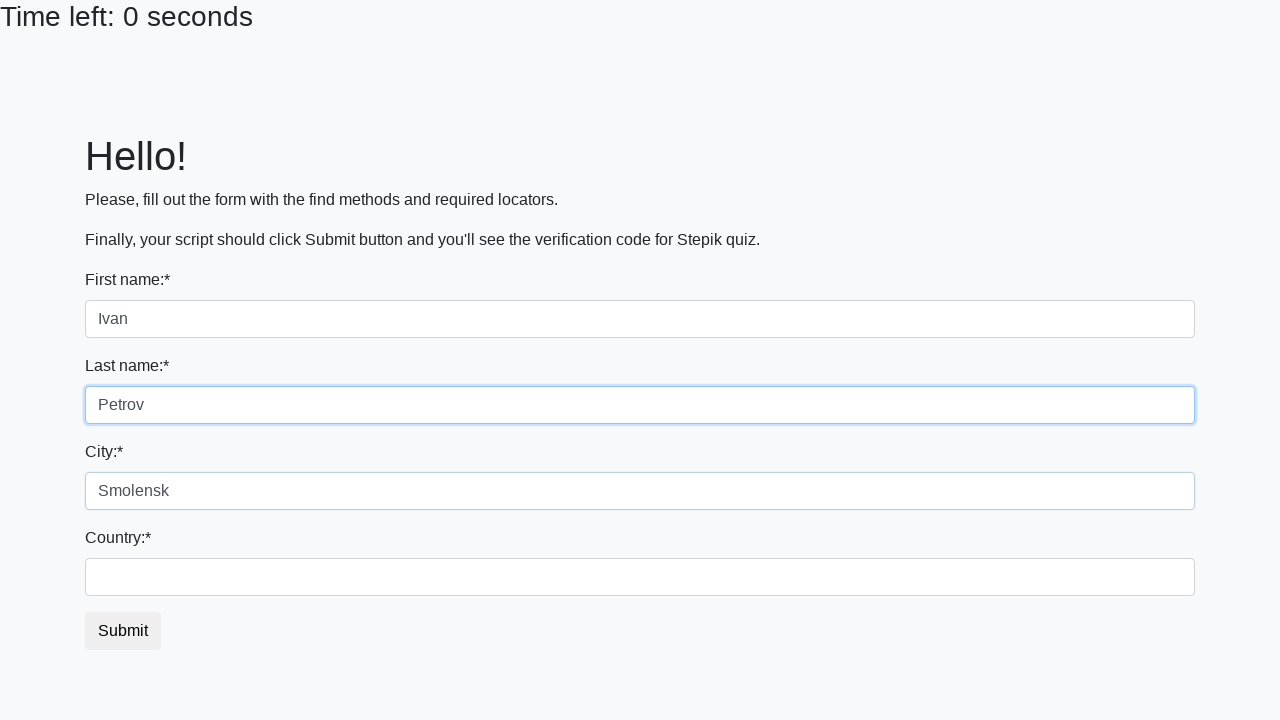

Filled country field with 'Russia' on #country
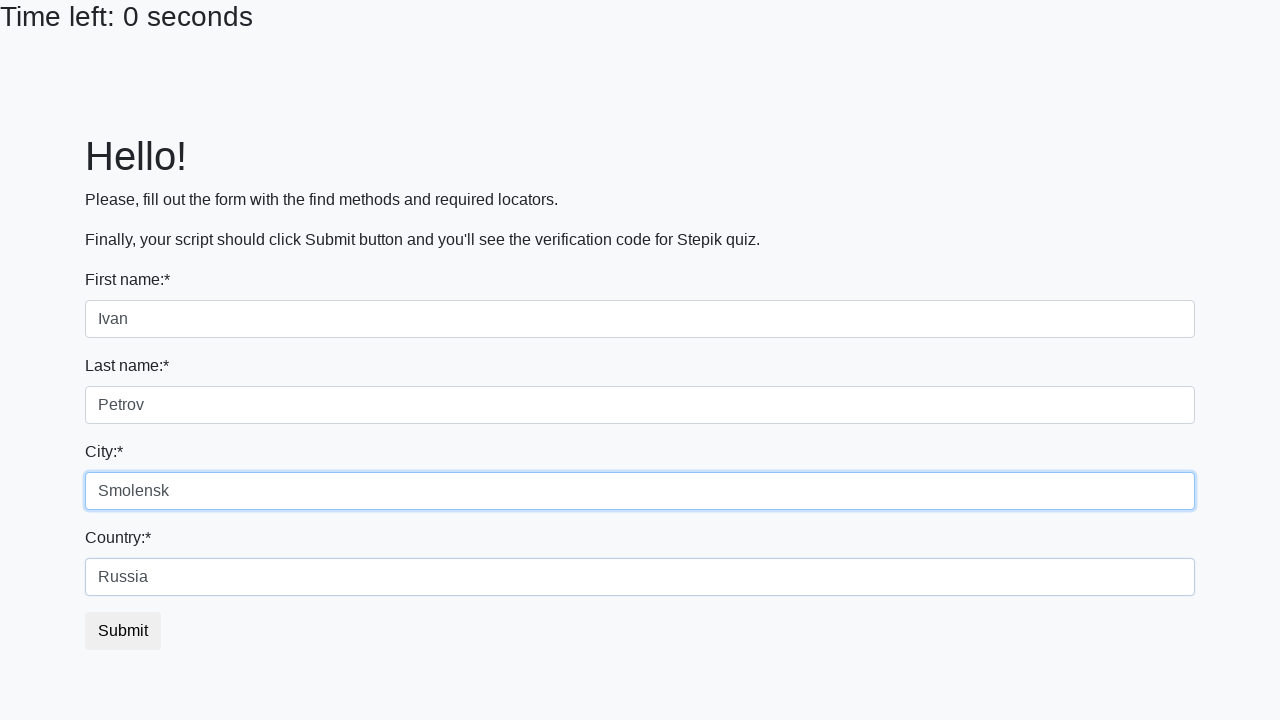

Clicked submit button to submit the form at (123, 631) on button.btn
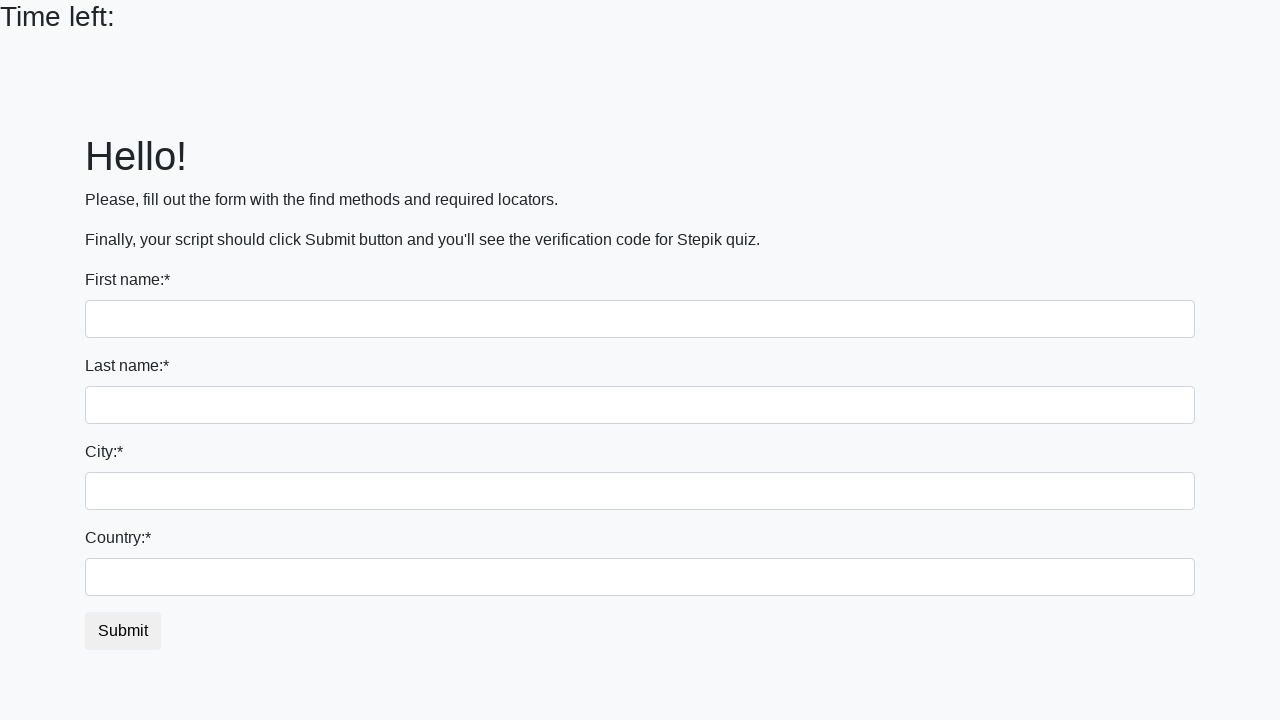

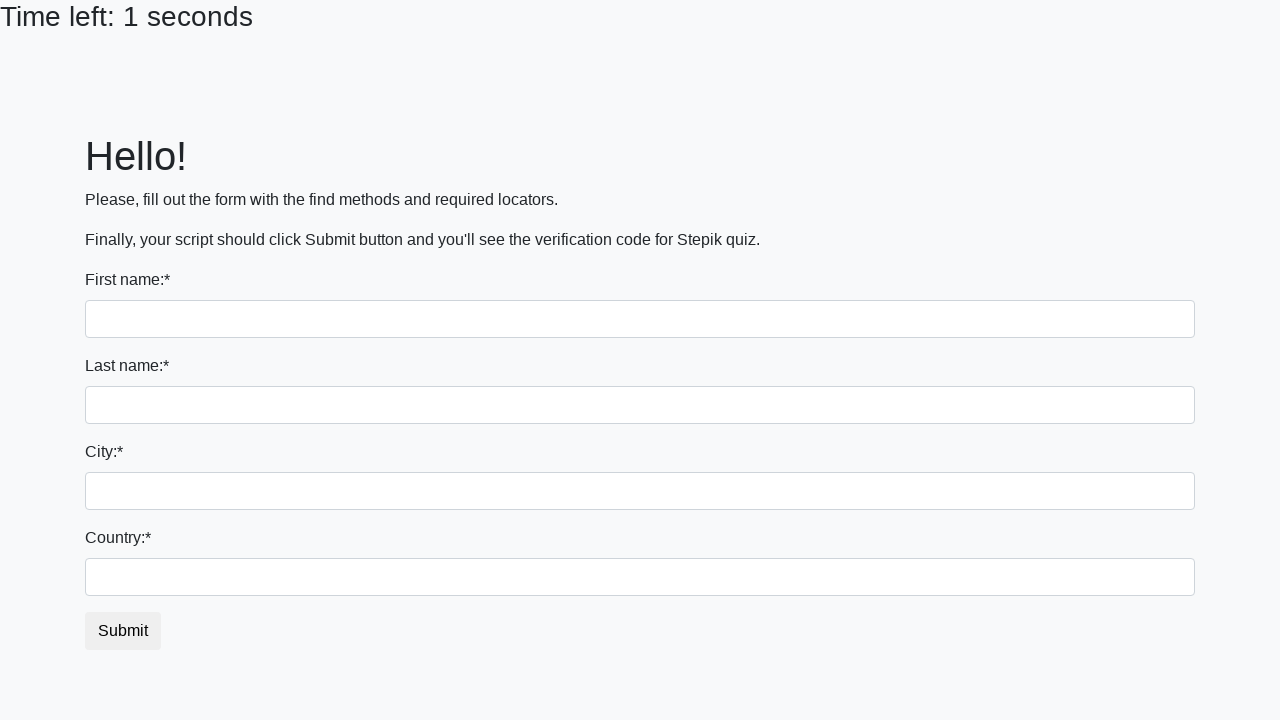